Tests dropdown selection by selecting Option 2 from a dropdown menu

Starting URL: http://the-internet.herokuapp.com/dropdown

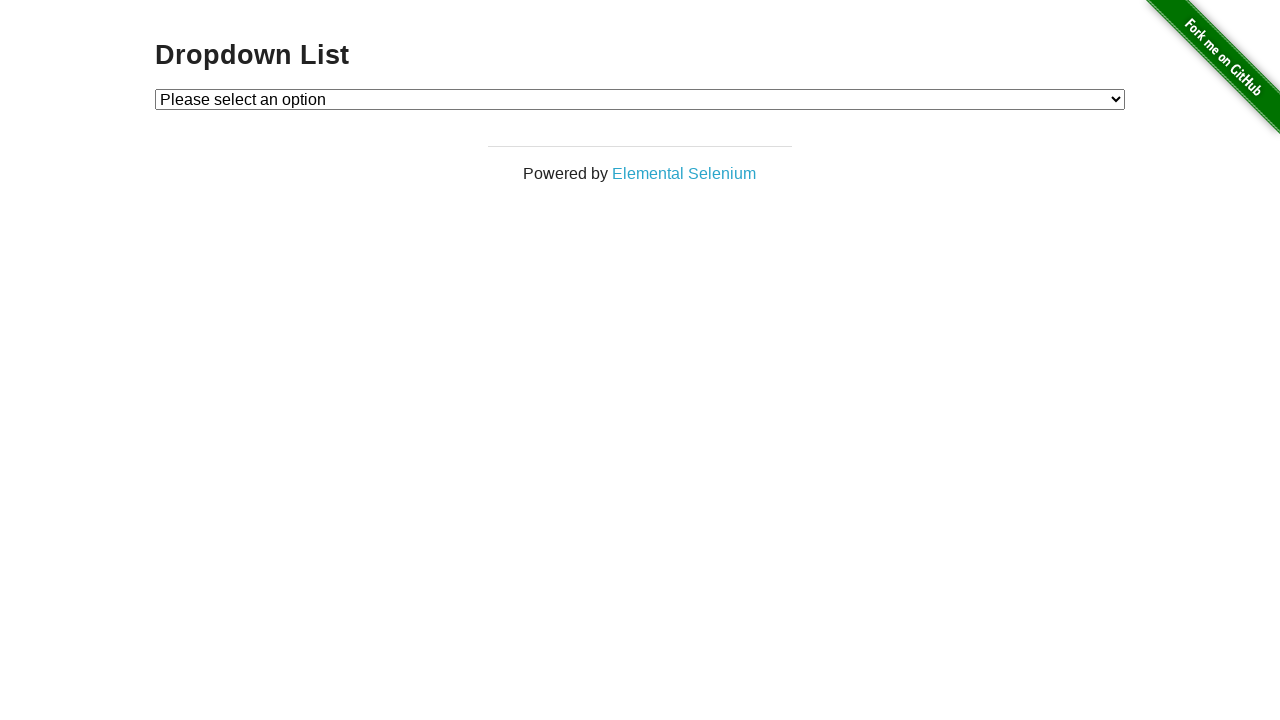

Navigated to dropdown test page
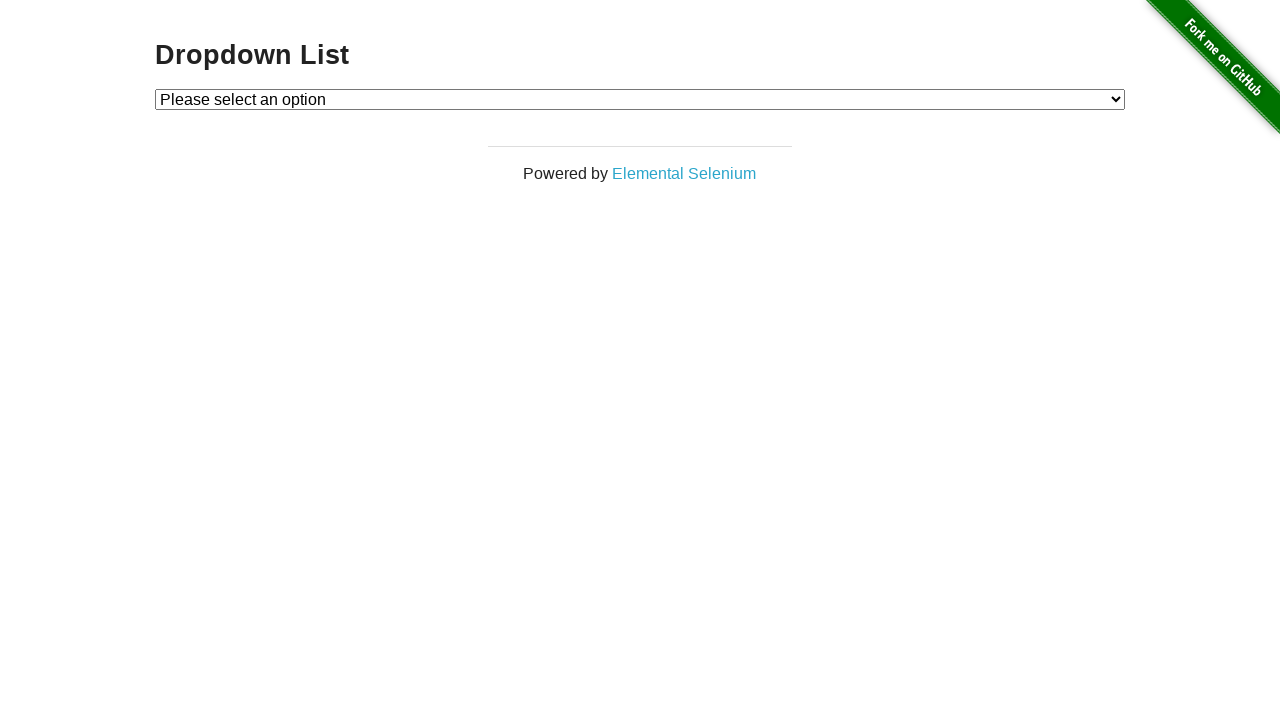

Selected Option 2 from dropdown menu on #dropdown
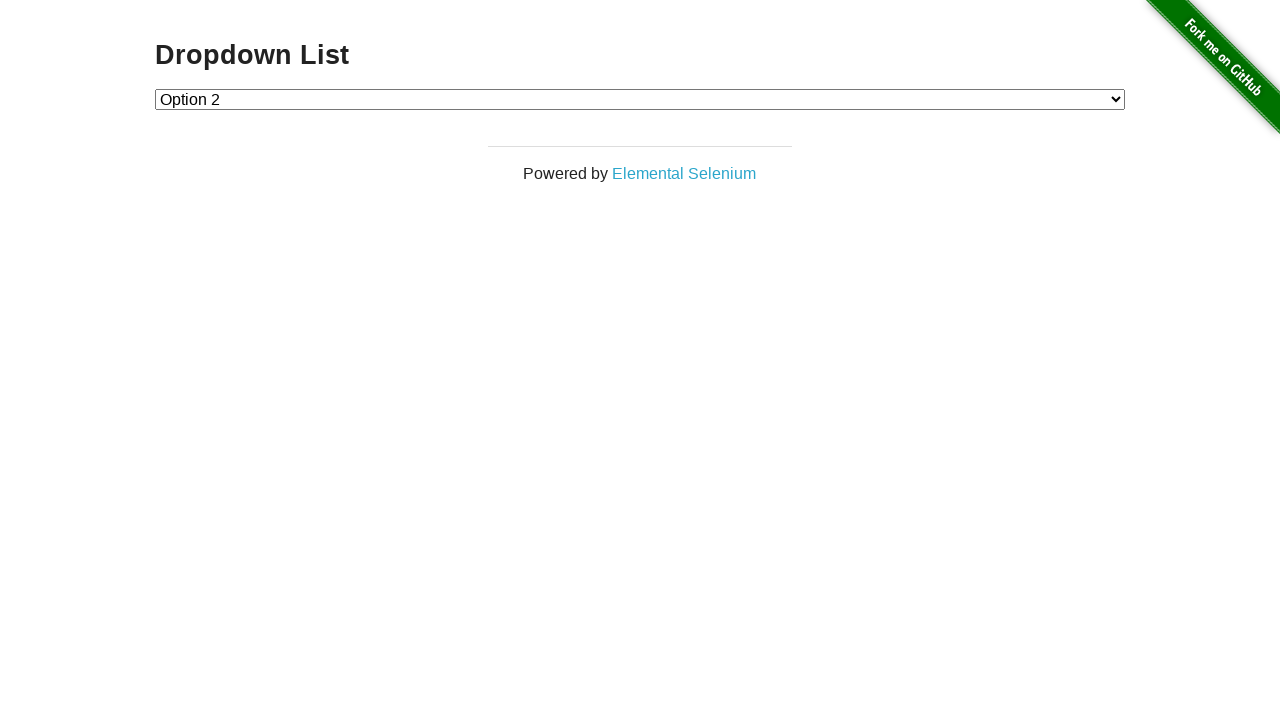

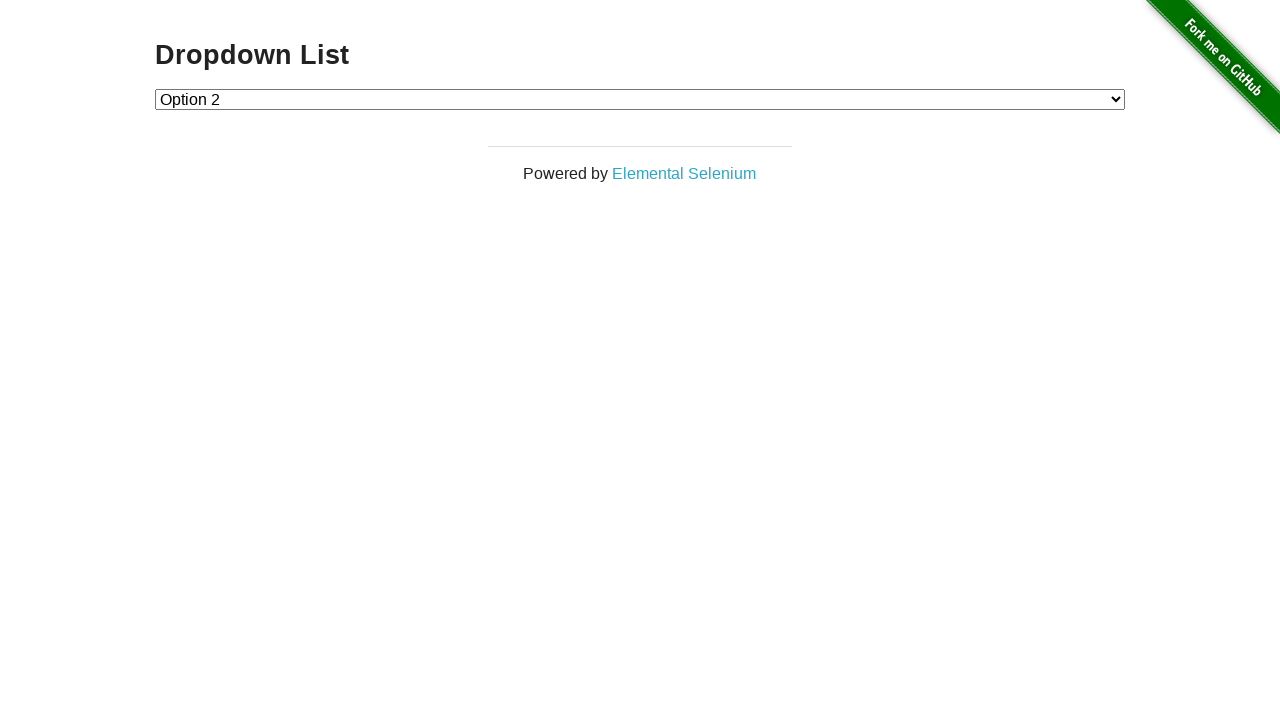